Tests adding todo items to the list by filling the input field and pressing Enter, then verifying the items appear correctly.

Starting URL: https://demo.playwright.dev/todomvc

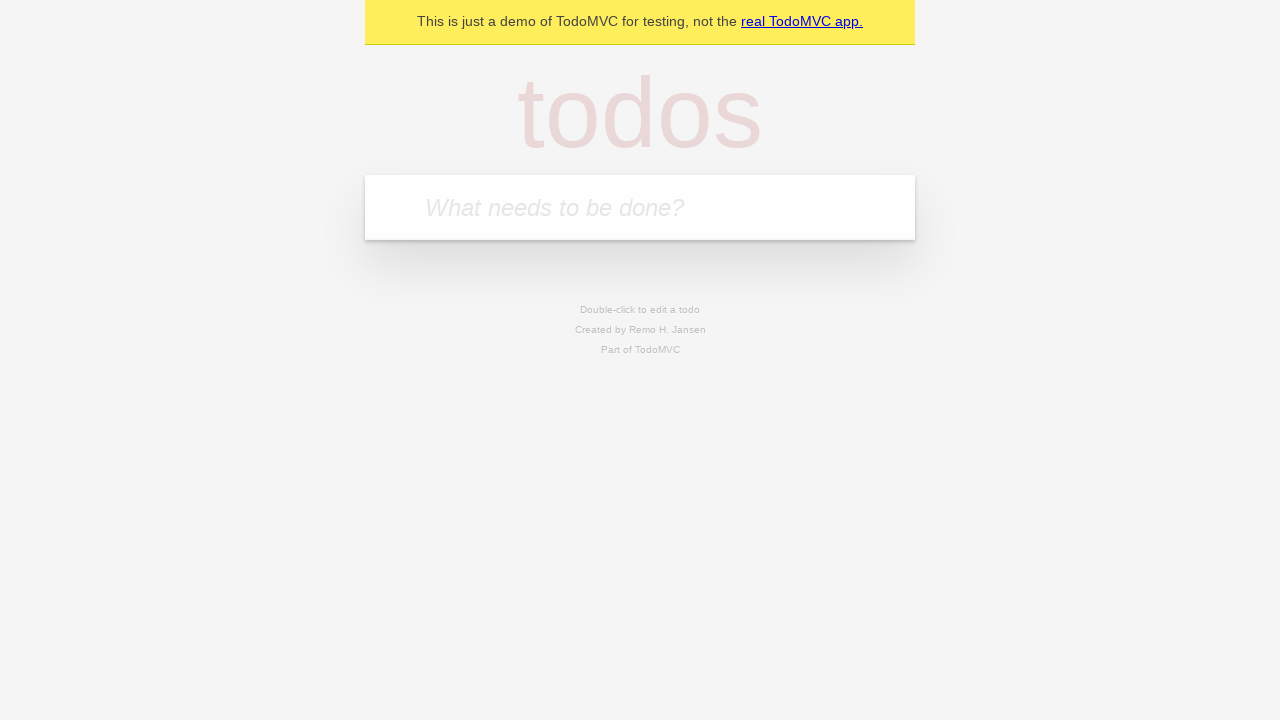

Located the 'What needs to be done?' input field
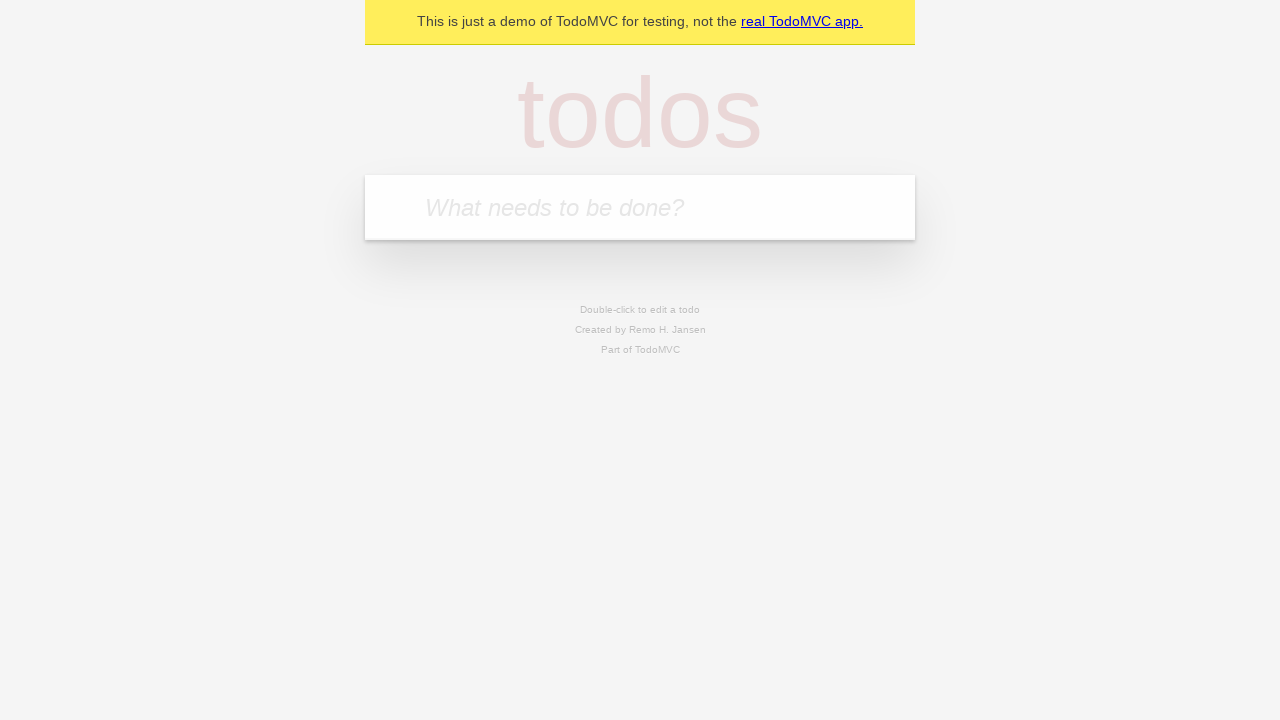

Filled first todo item with 'buy some cheese' on internal:attr=[placeholder="What needs to be done?"i]
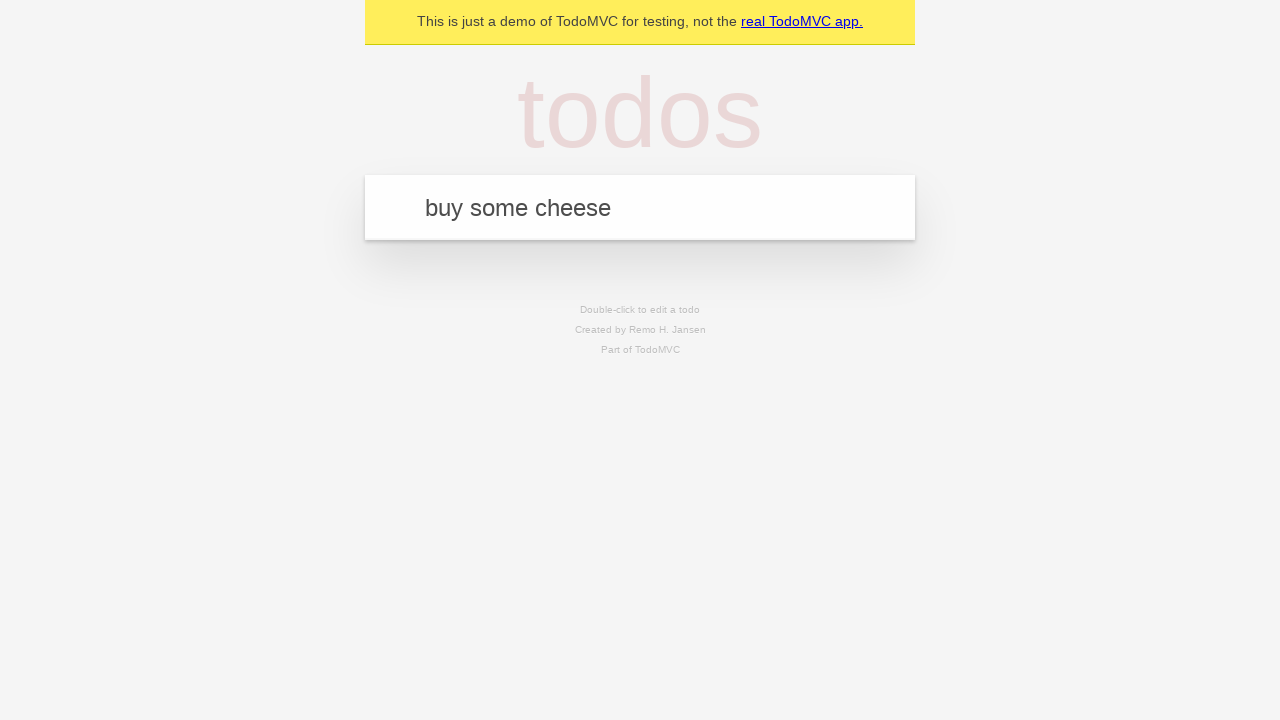

Pressed Enter to add first todo item on internal:attr=[placeholder="What needs to be done?"i]
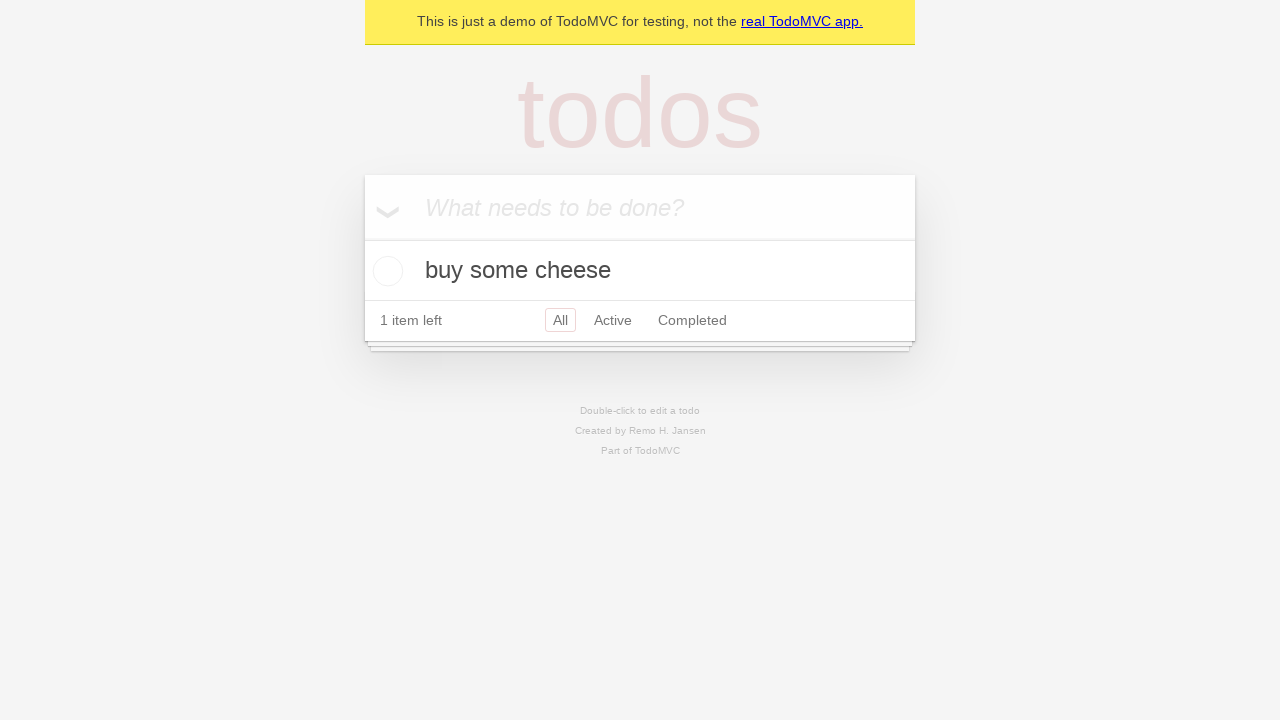

First todo item appeared in the list
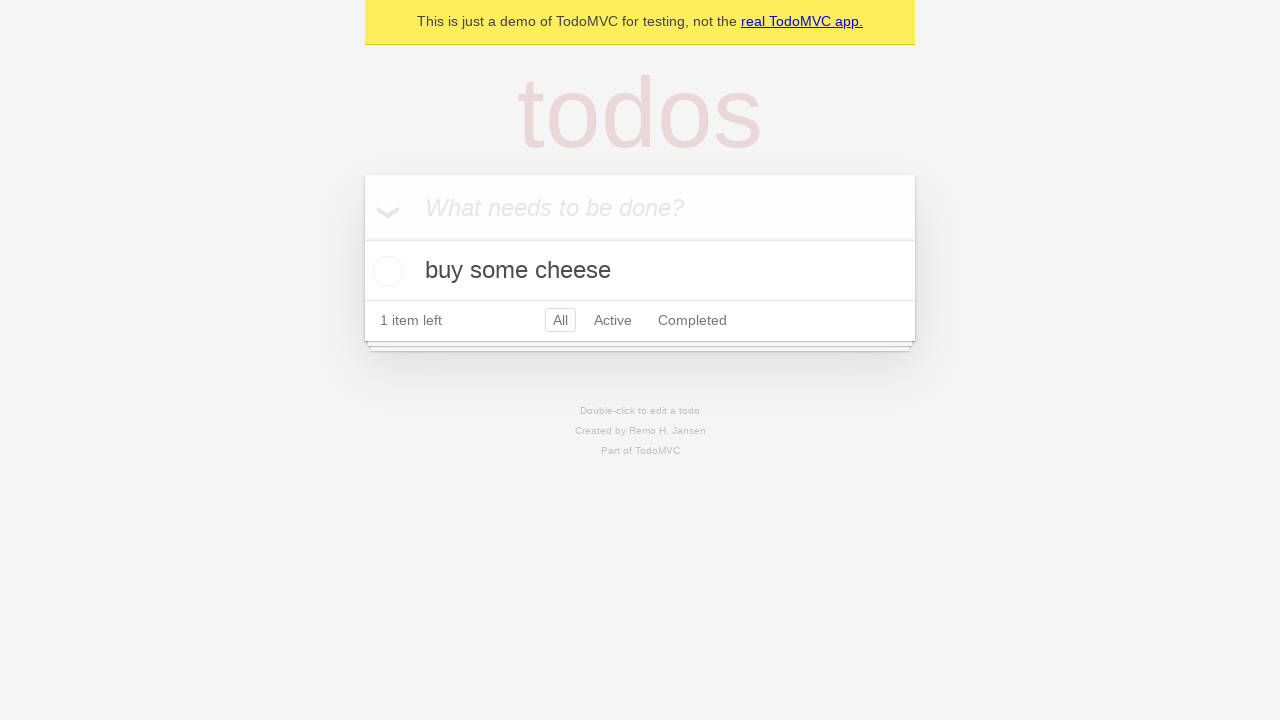

Filled second todo item with 'feed the cat' on internal:attr=[placeholder="What needs to be done?"i]
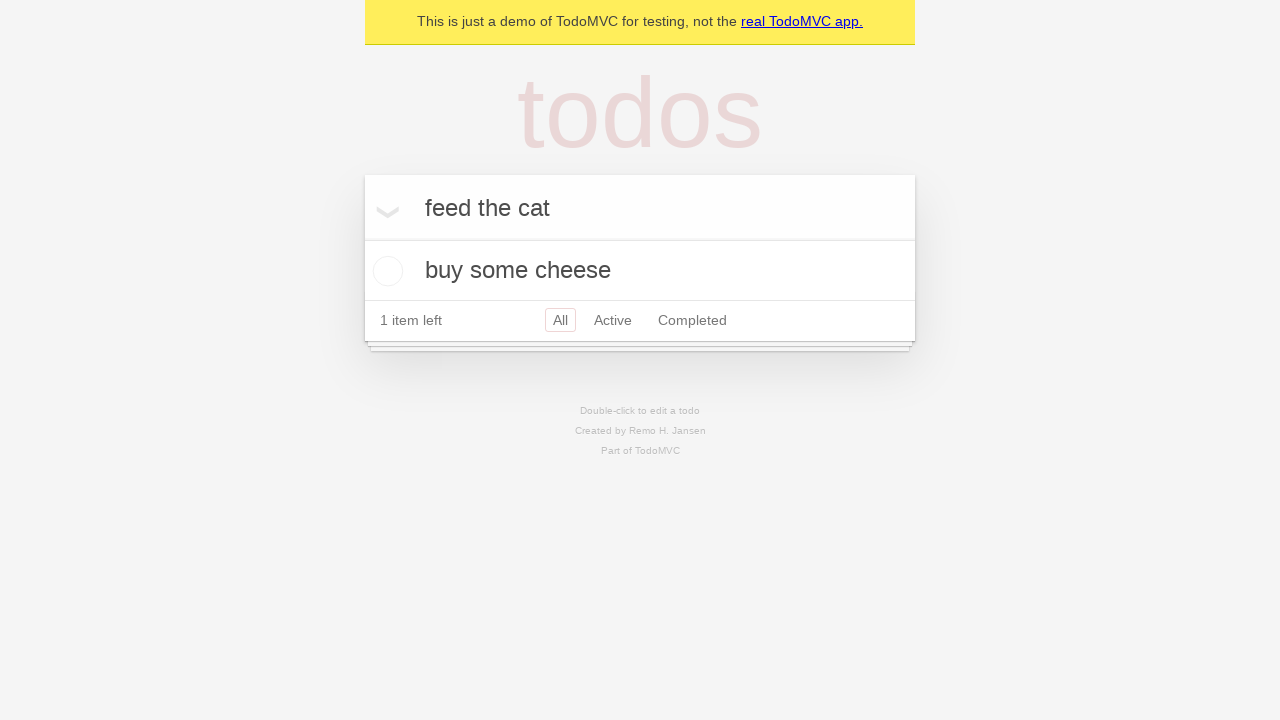

Pressed Enter to add second todo item on internal:attr=[placeholder="What needs to be done?"i]
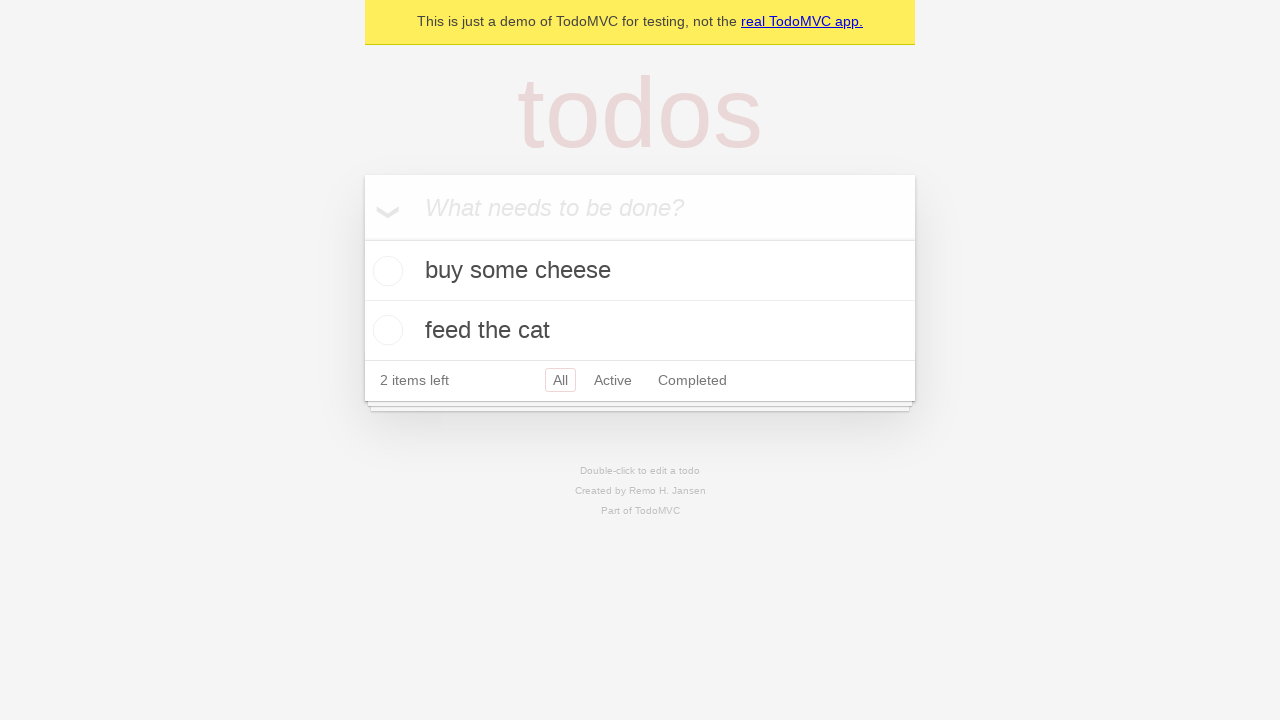

Both todo items are now visible in the list
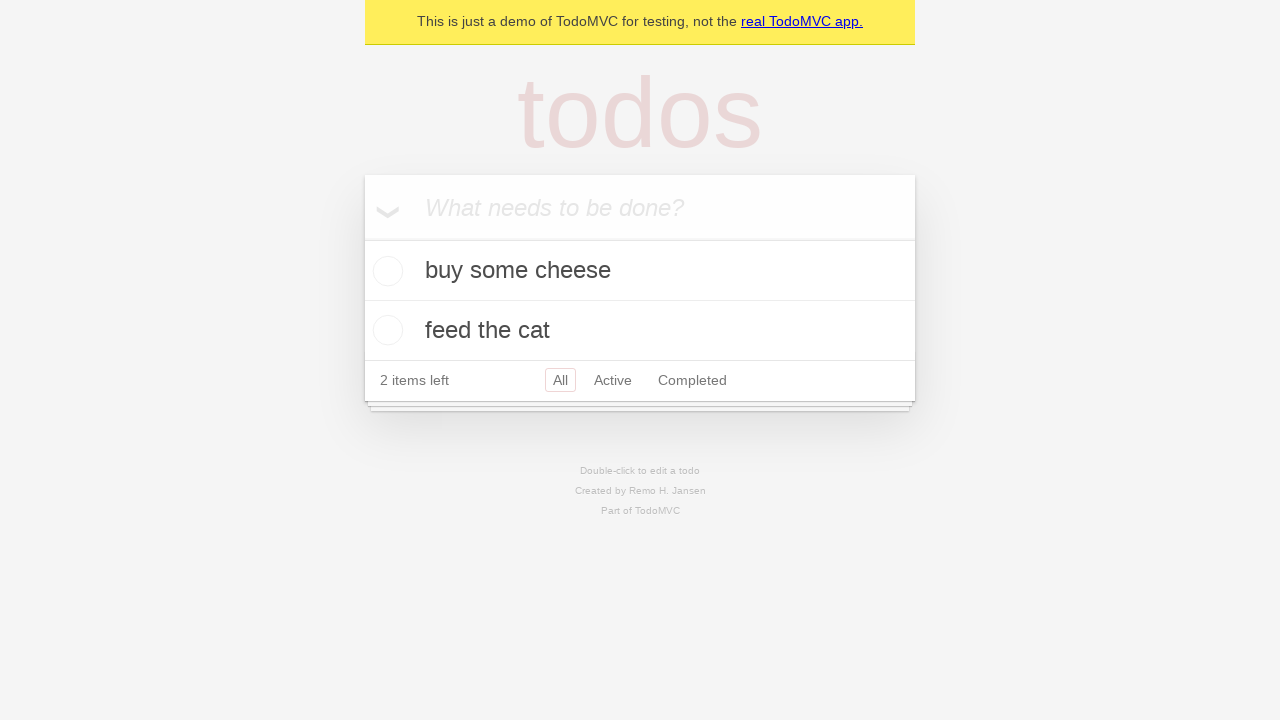

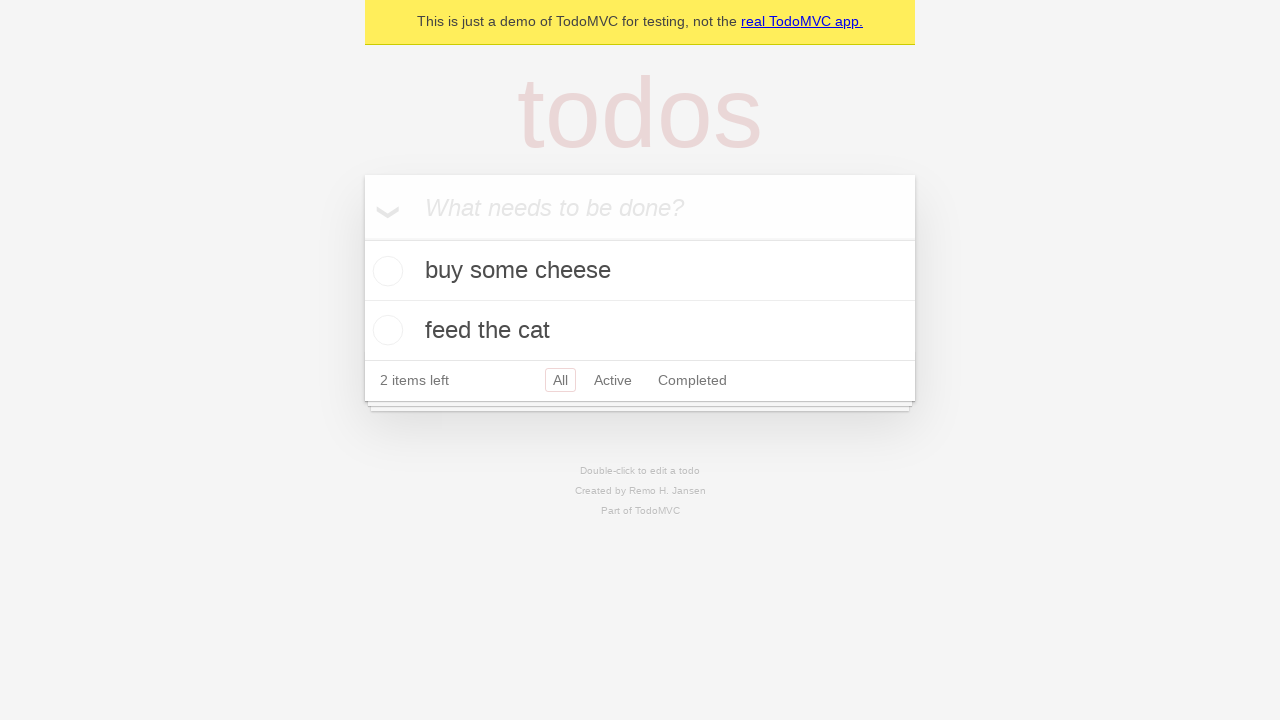